Navigates through multiple pages on testotomasyonu.com by clicking on Electronics category and a product, then navigates to BestBuy website

Starting URL: https://www.testotomasyonu.com

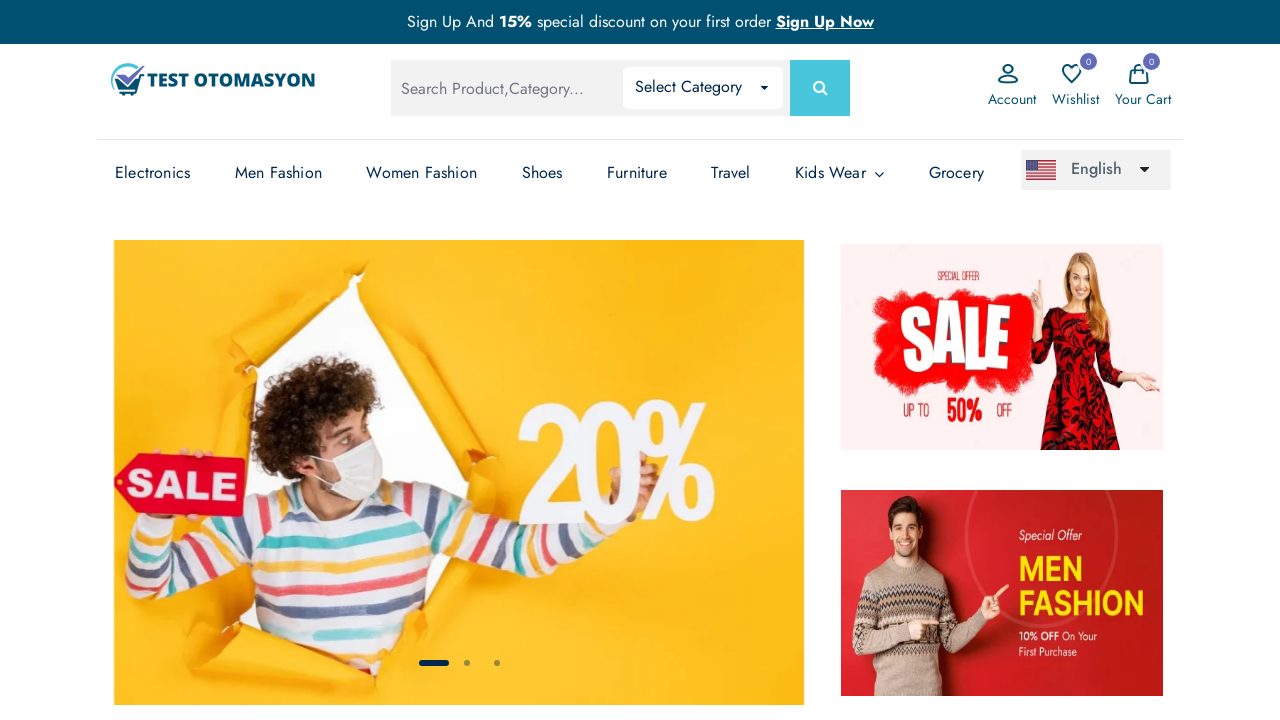

Clicked on Electronics category link at (153, 173) on (//a[.='Electronics'])[3]
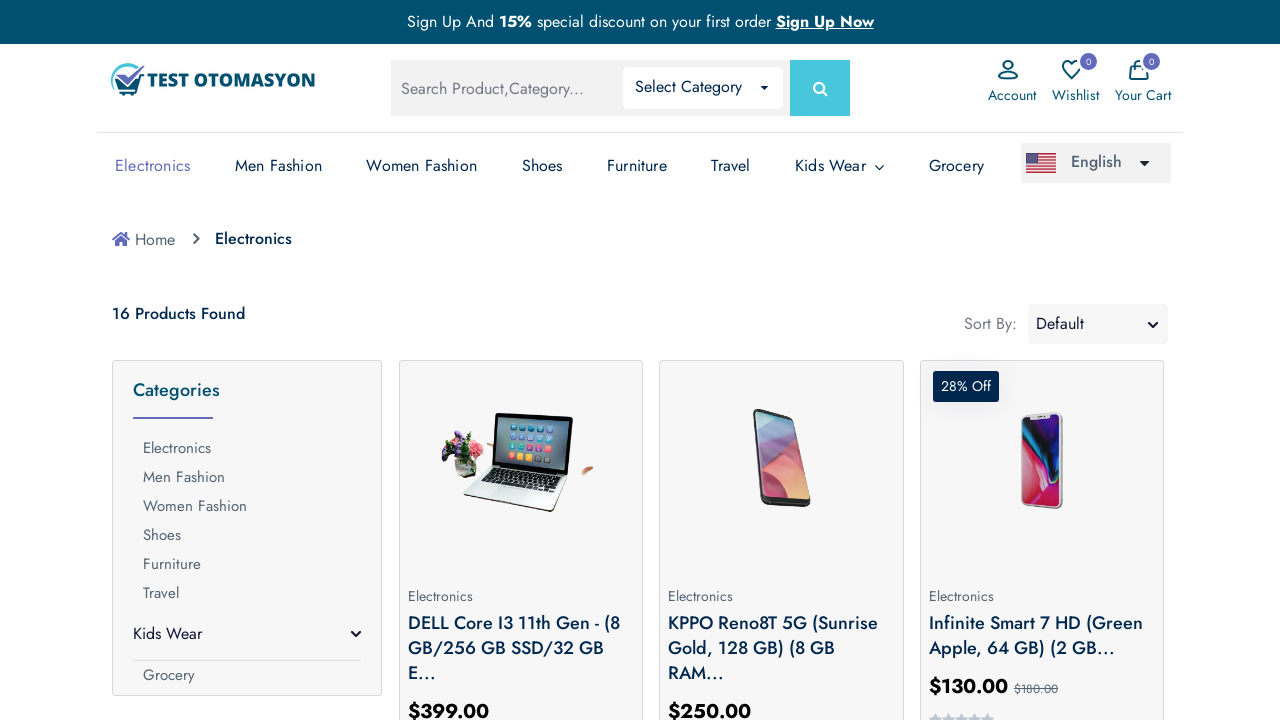

Product images loaded on Electronics page
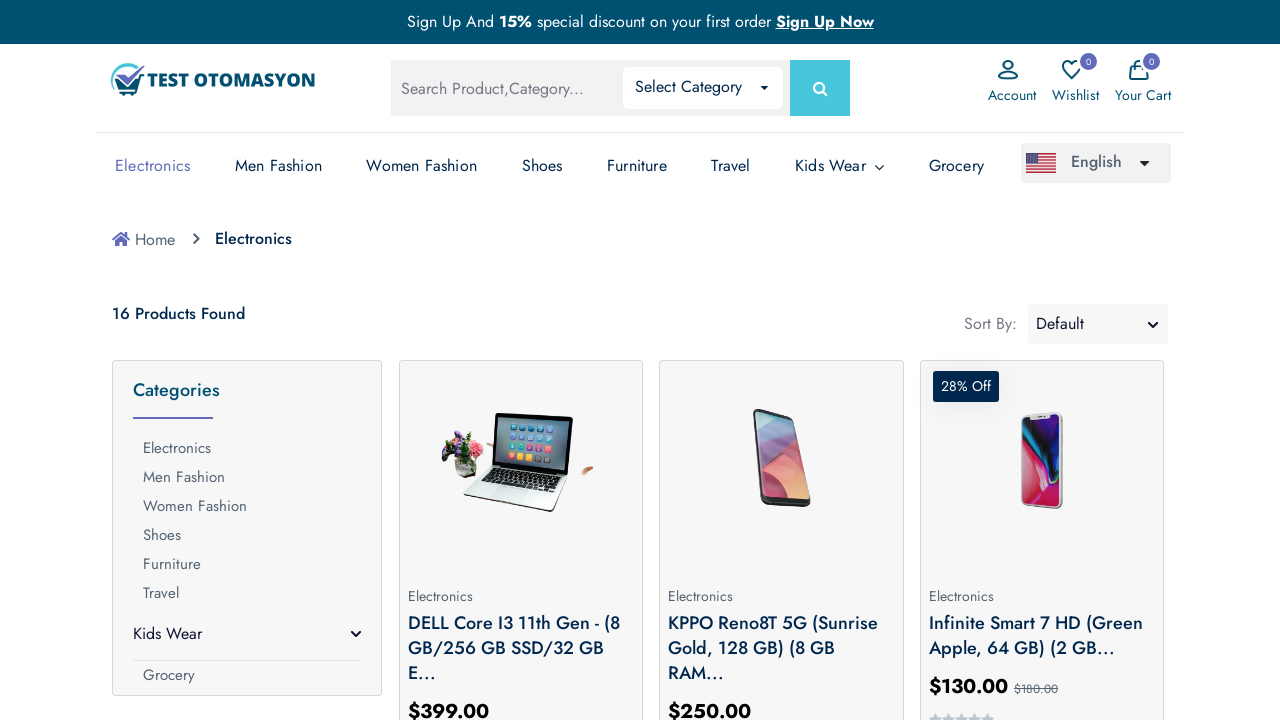

Clicked on the first product at (521, 461) on (//*[@class='prod-img'])[1]
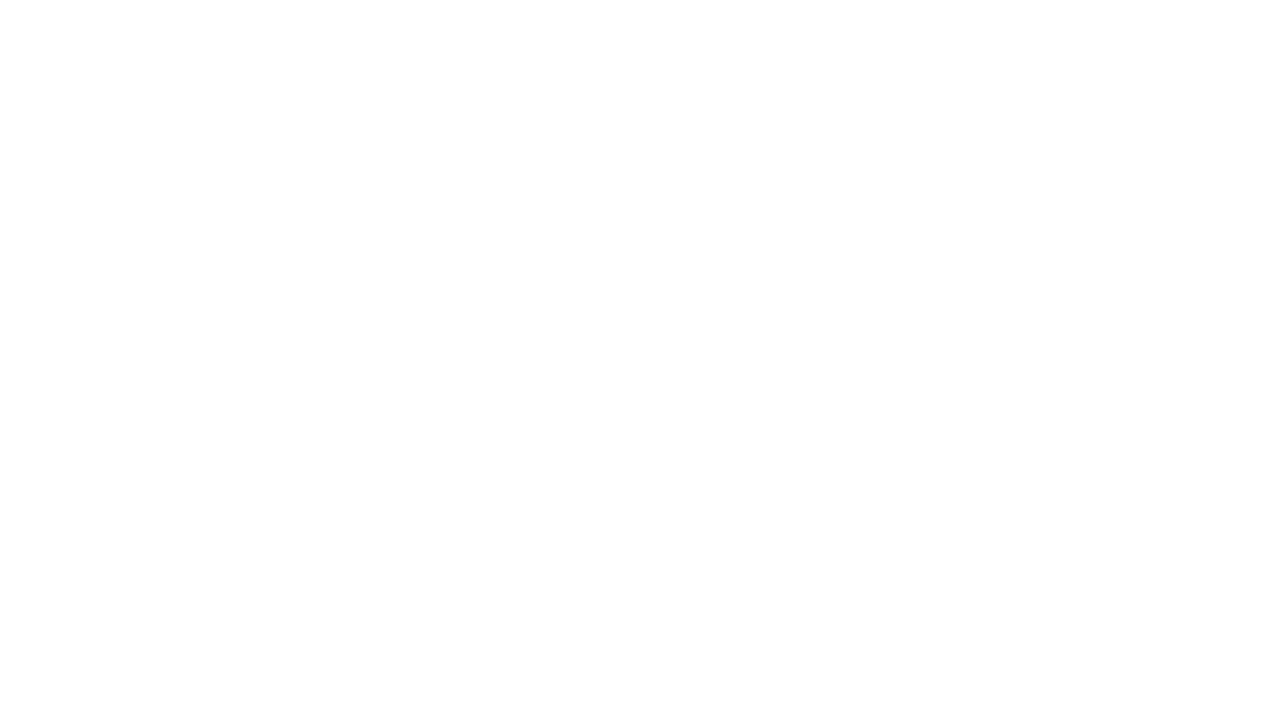

Navigated to BestBuy website
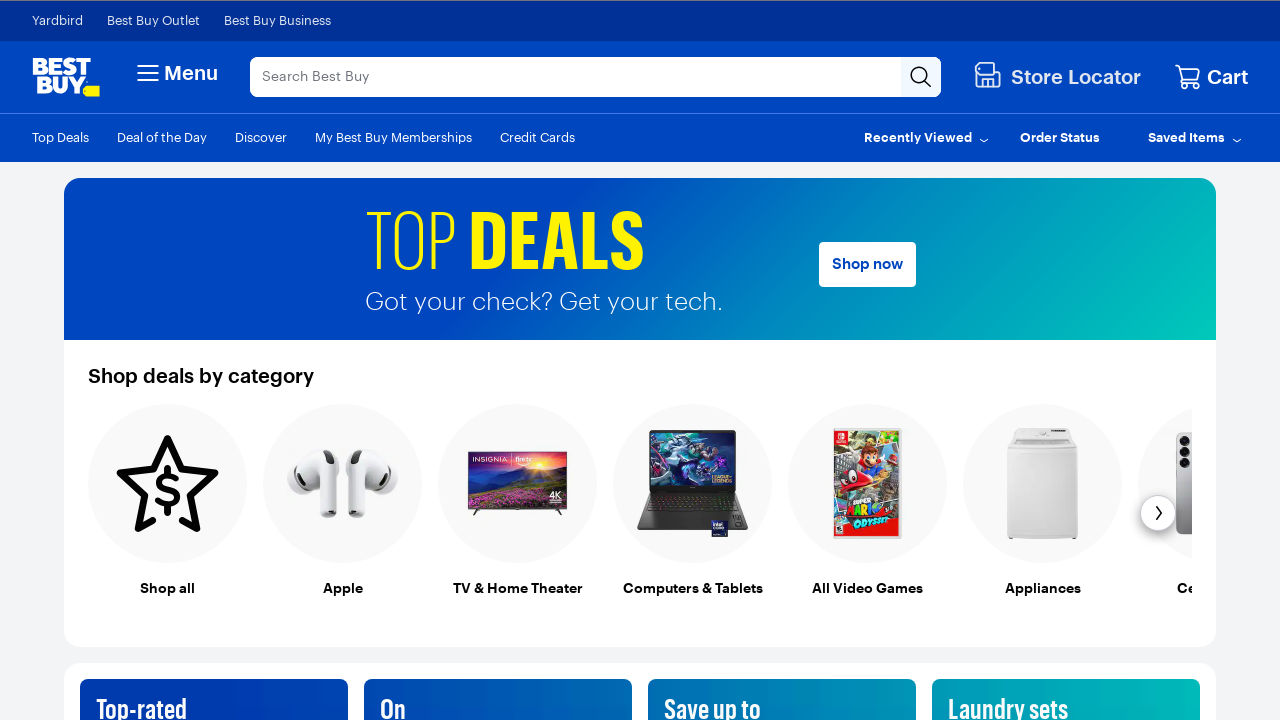

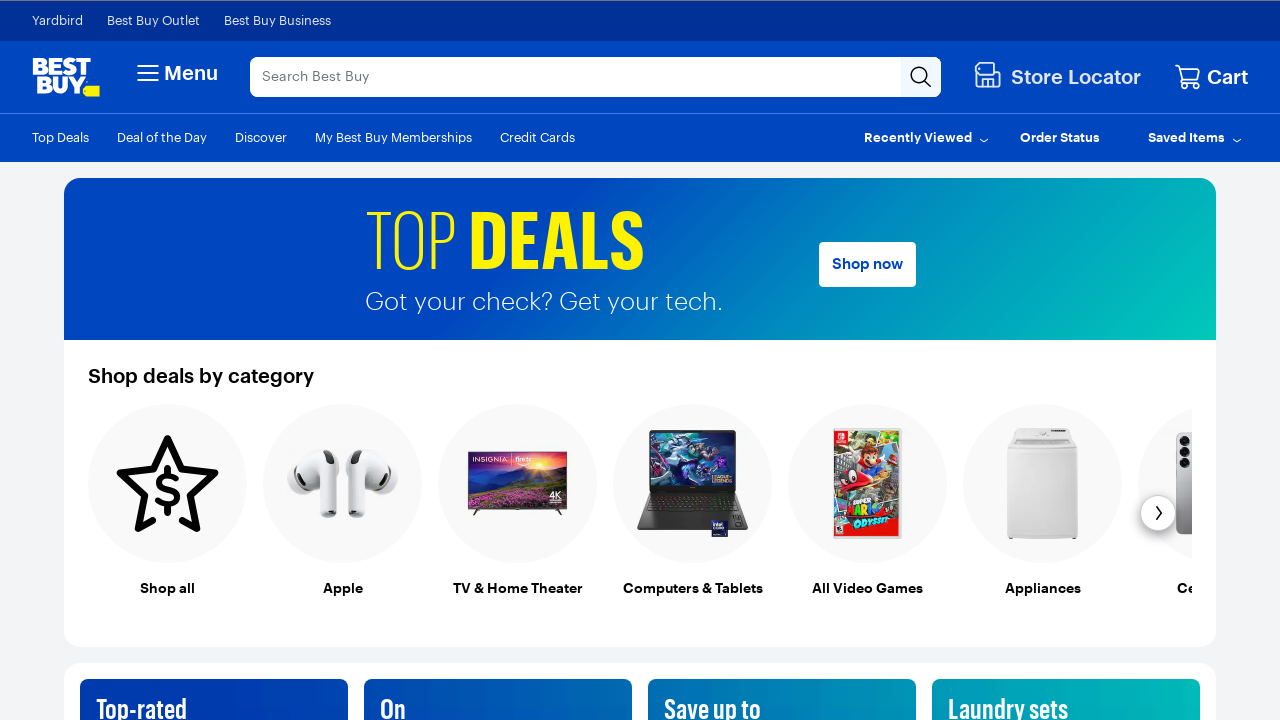